Verifies product listing displays correctly with images, names, prices, and add to cart buttons

Starting URL: https://rahulshettyacademy.com/seleniumPractise/#/

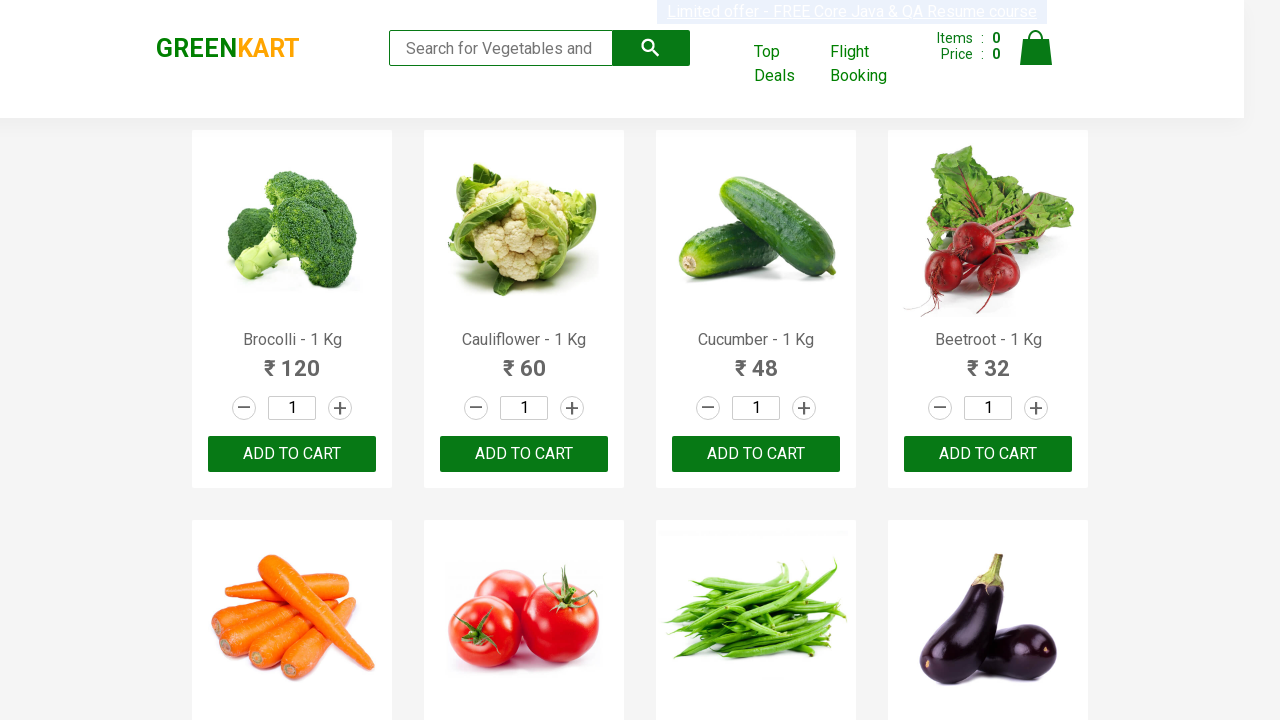

Waited for product elements to load on the page
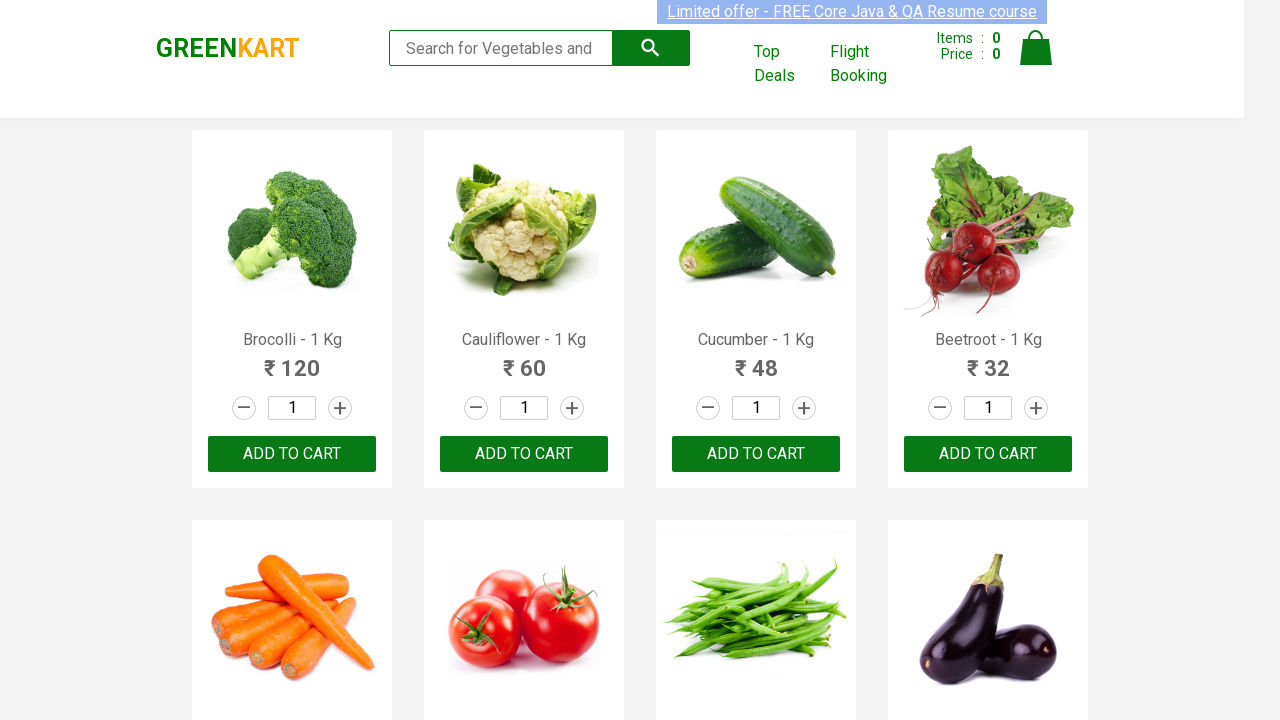

Located the first product element
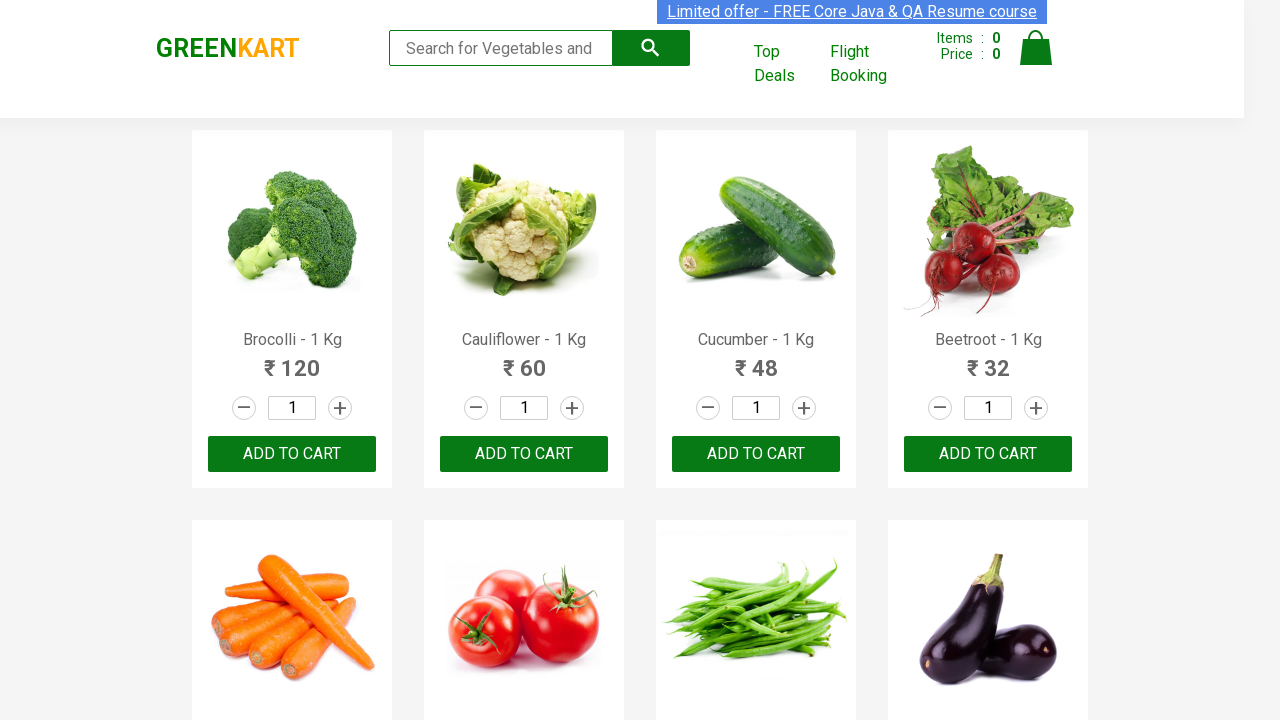

Verified first product has a valid image source
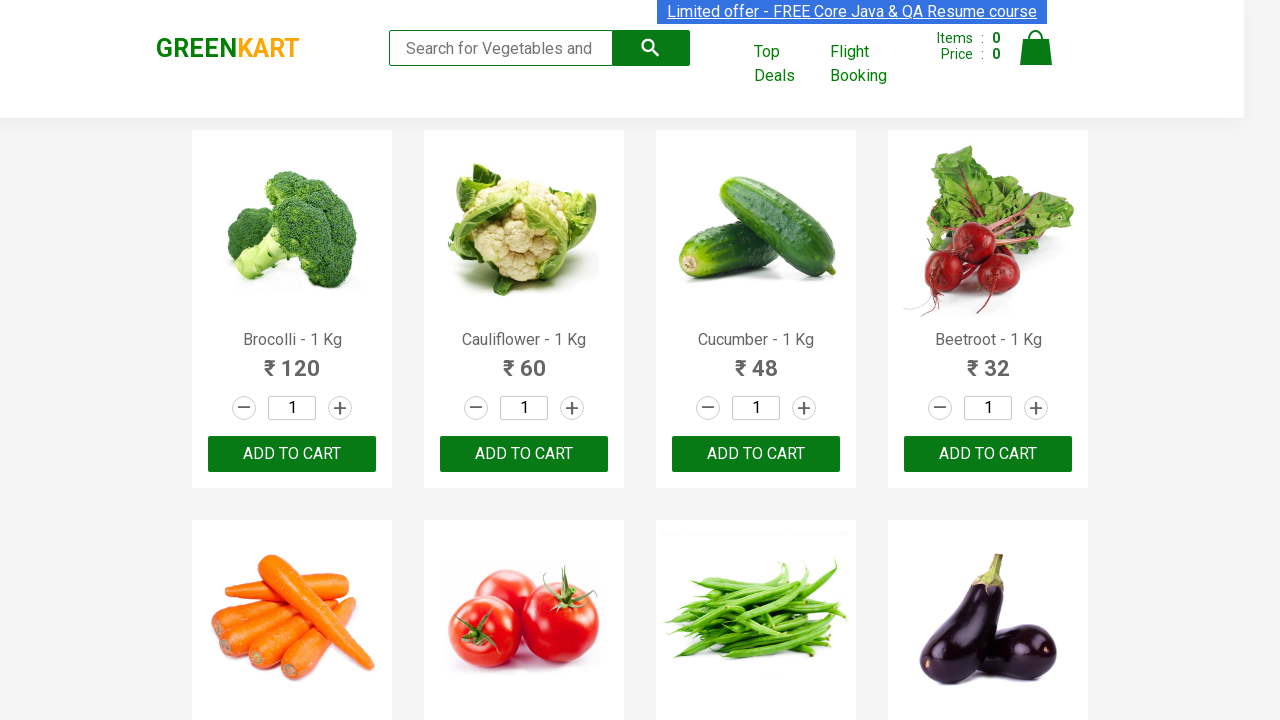

Verified first product name is visible
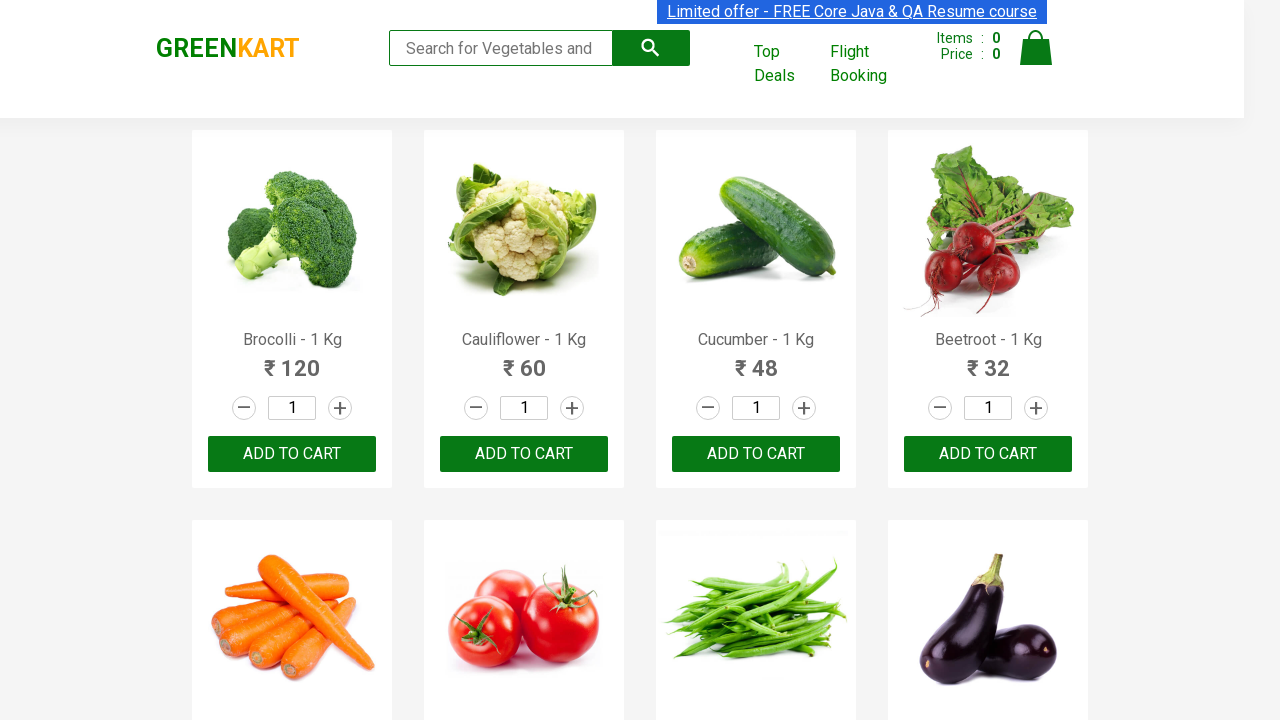

Verified first product price is visible
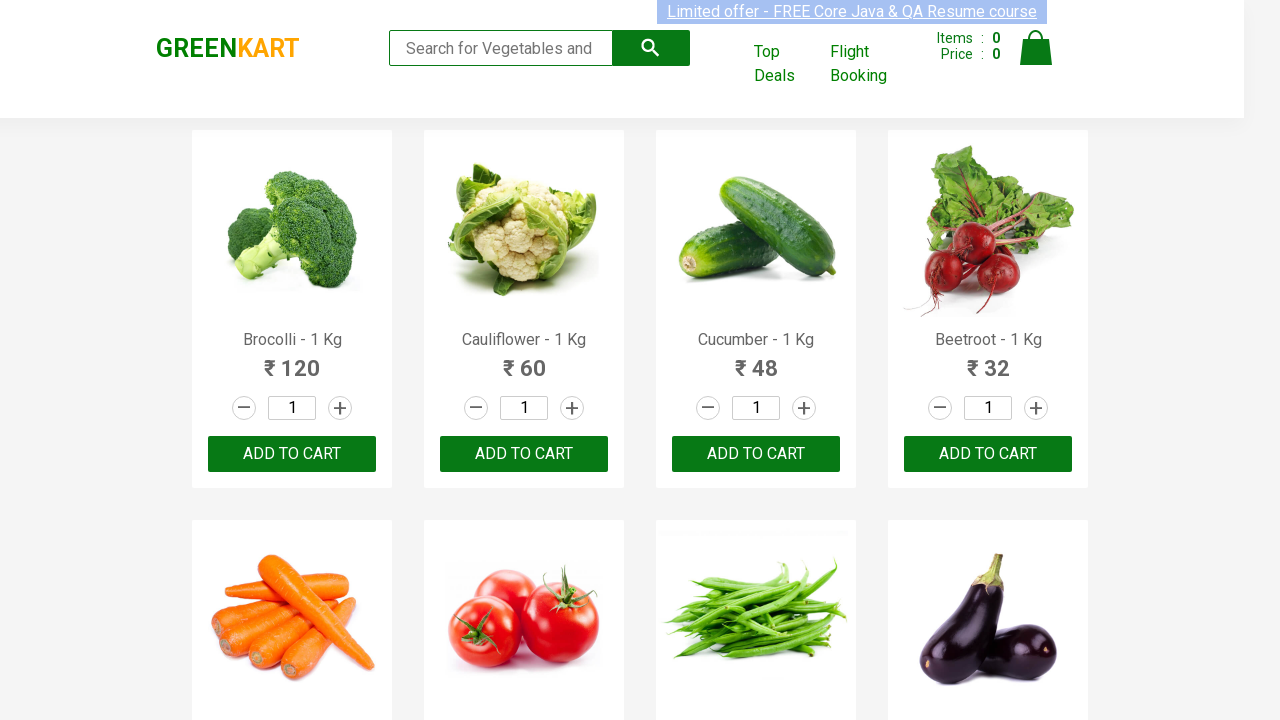

Verified first product has 'ADD TO CART' button with correct text
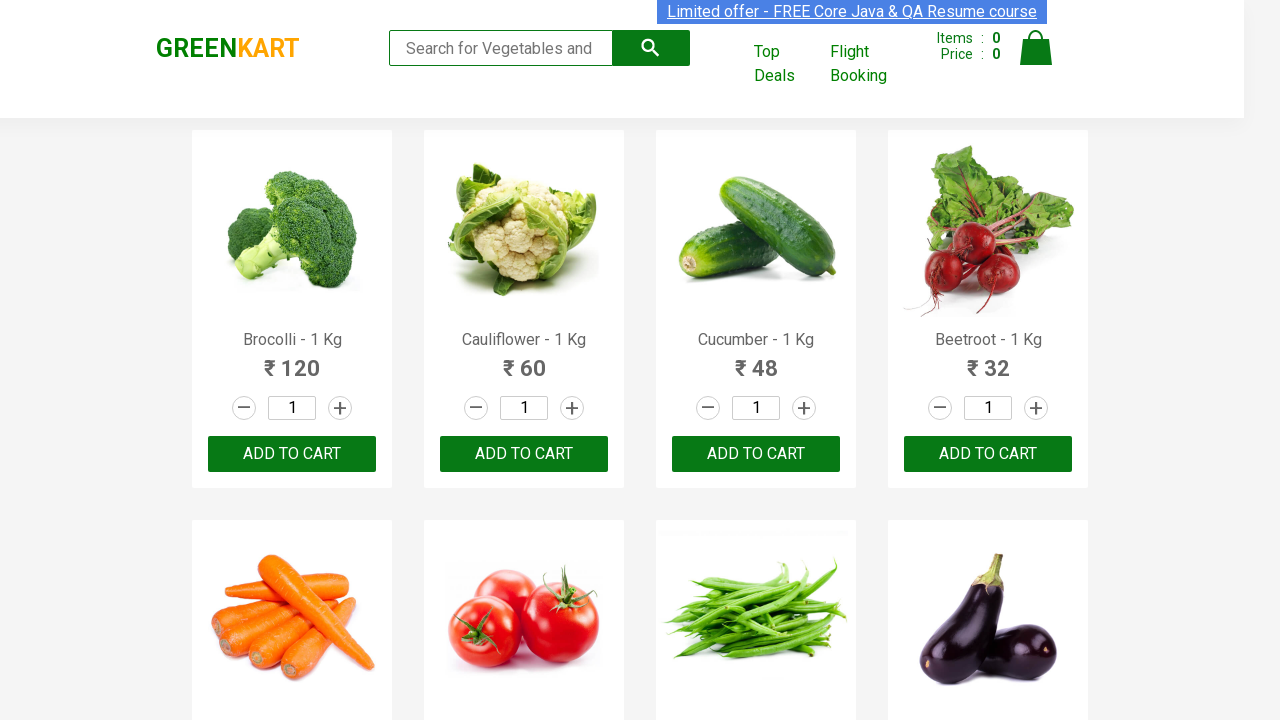

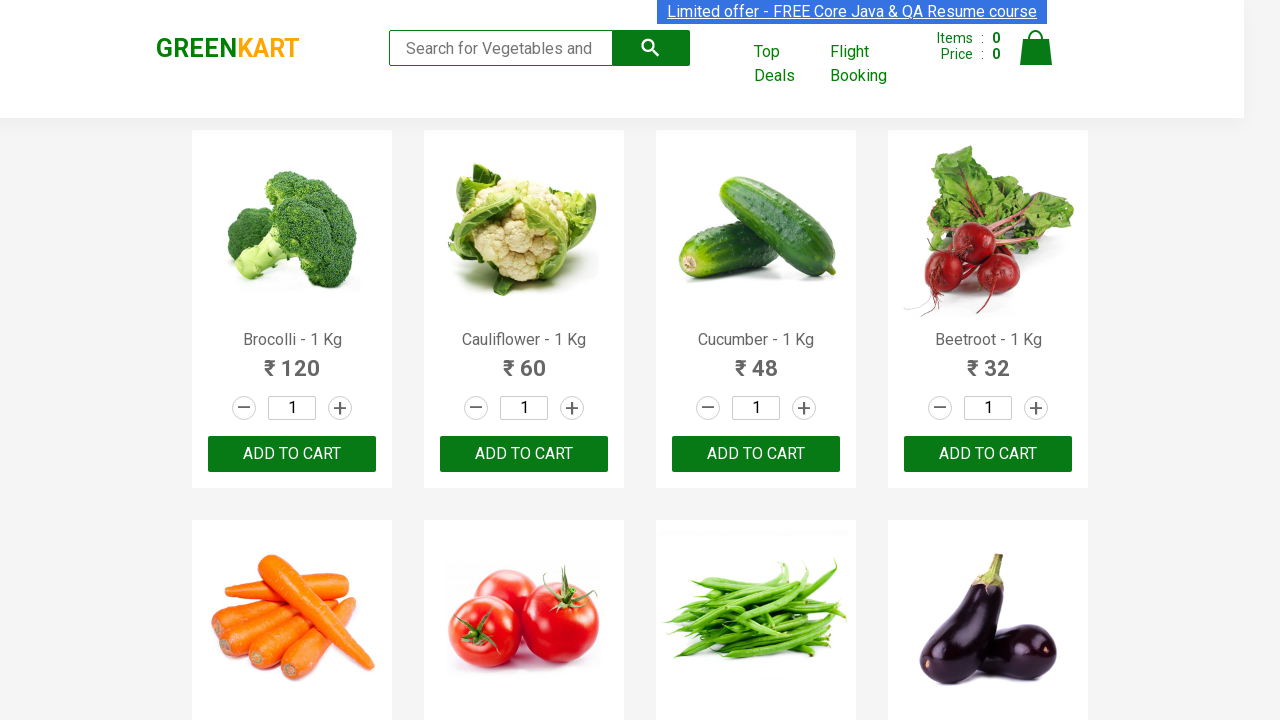